Tests window handling by clicking a link that opens a new window, switching between windows, and verifying content in each

Starting URL: https://the-internet.herokuapp.com/windows

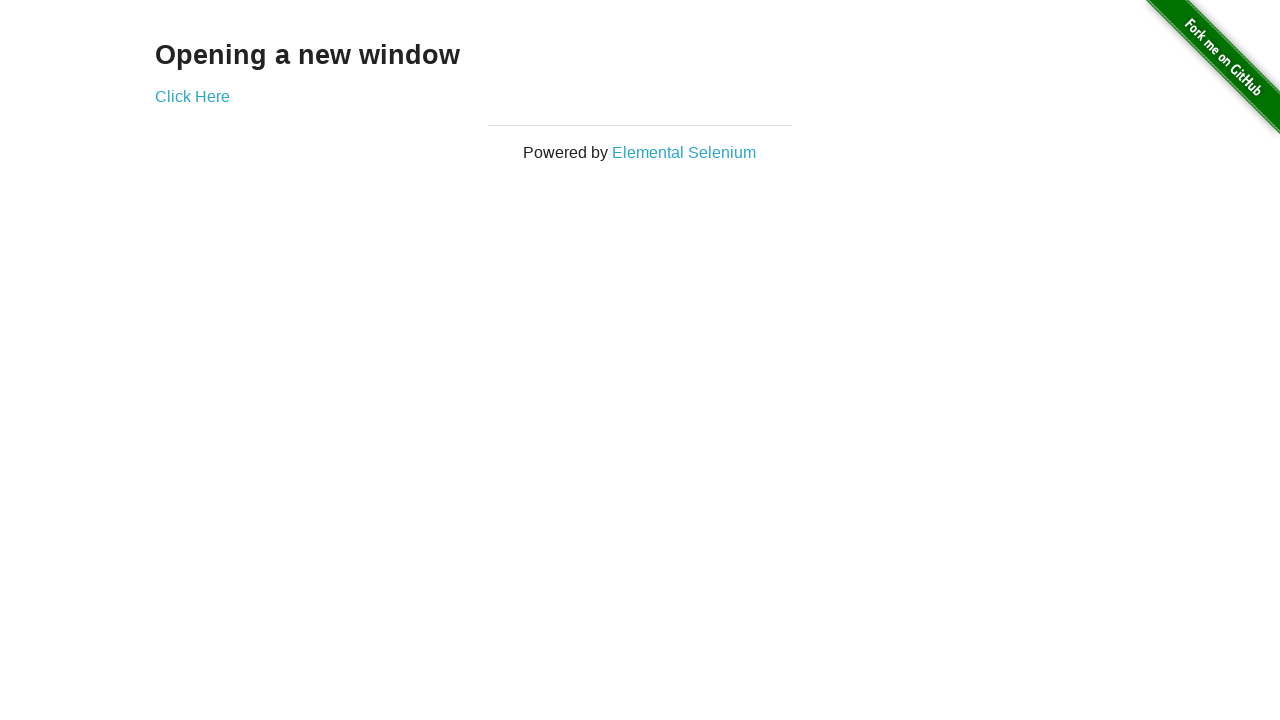

Clicked 'Click Here' link to open new window at (192, 96) on text=Click Here
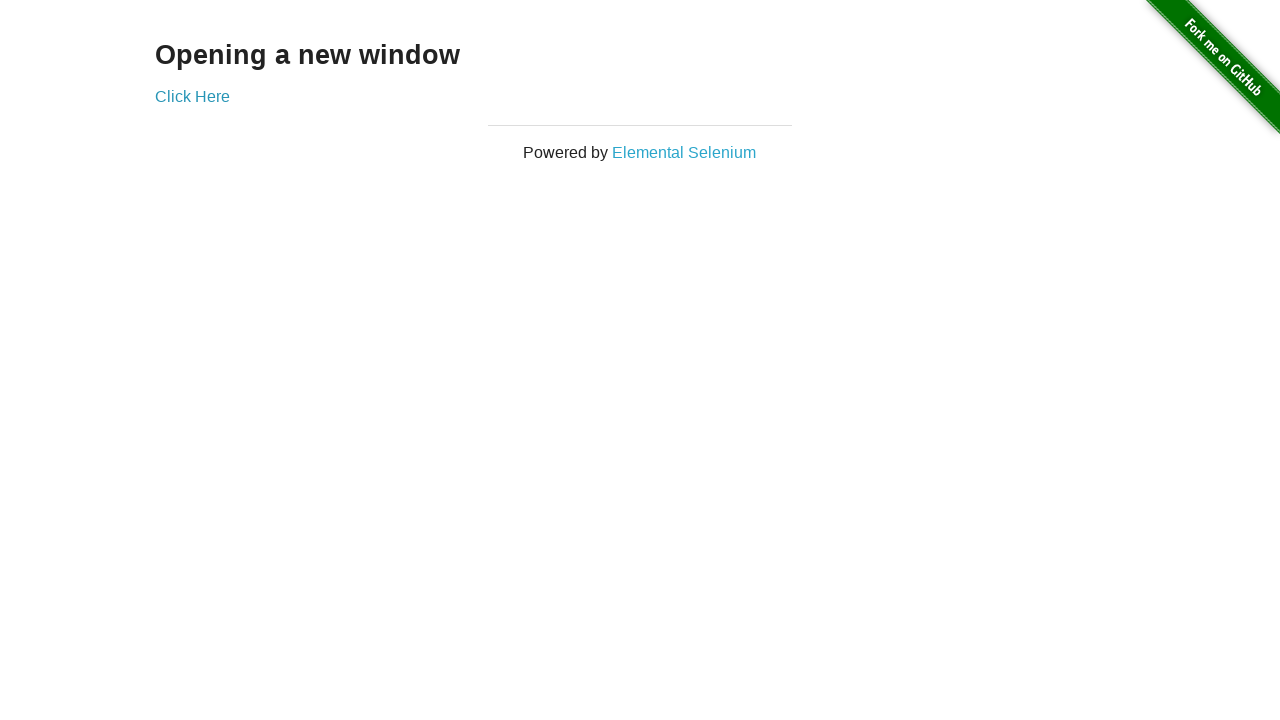

New window opened and page object acquired
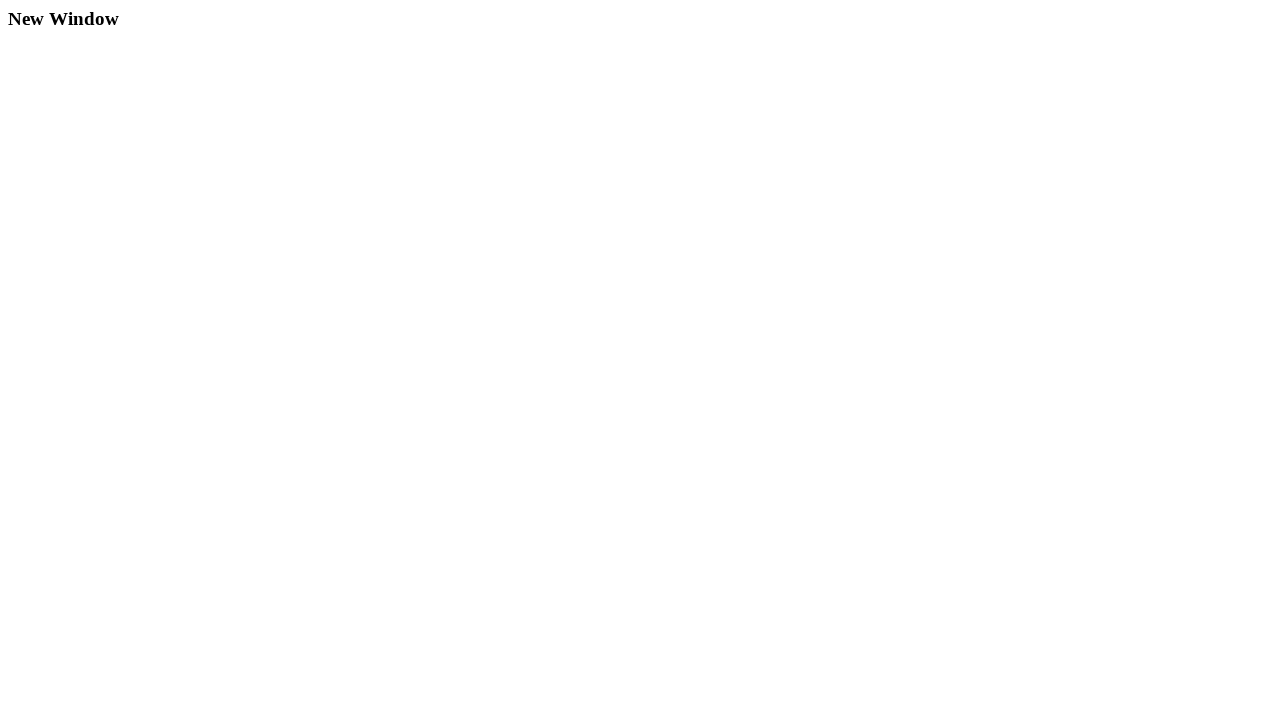

New window page loaded completely
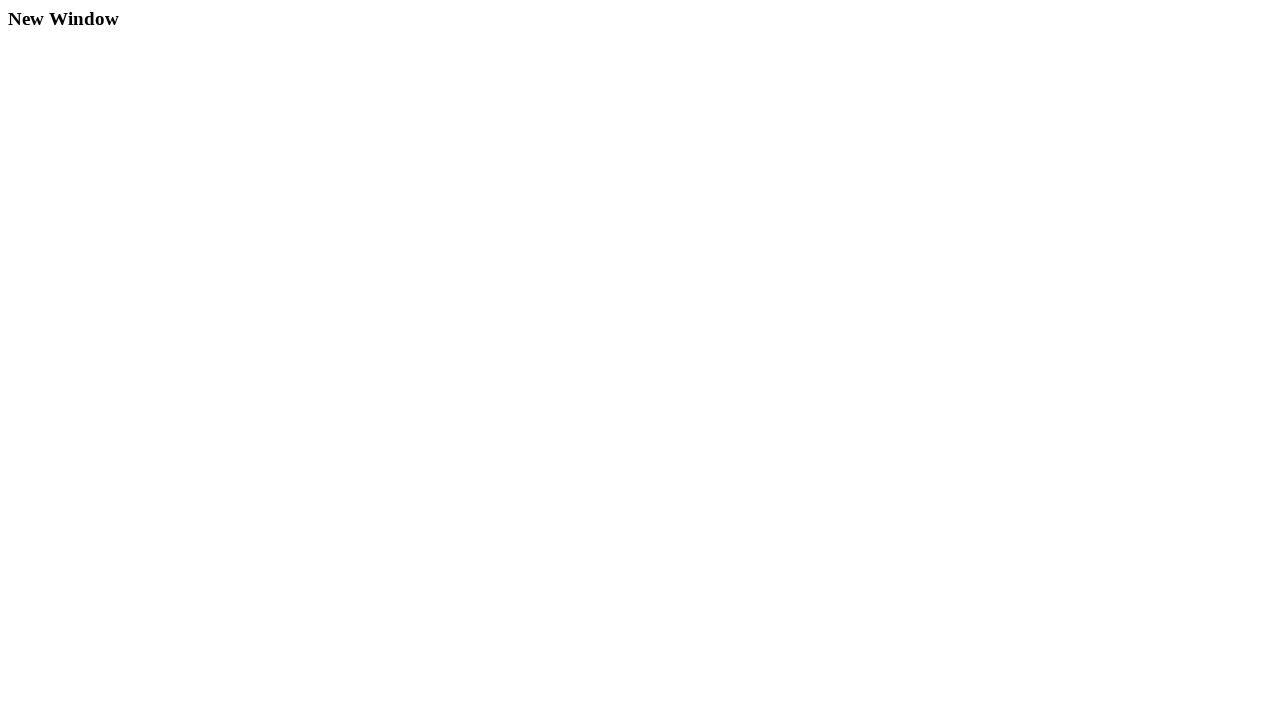

Retrieved text from new window: 'New Window'
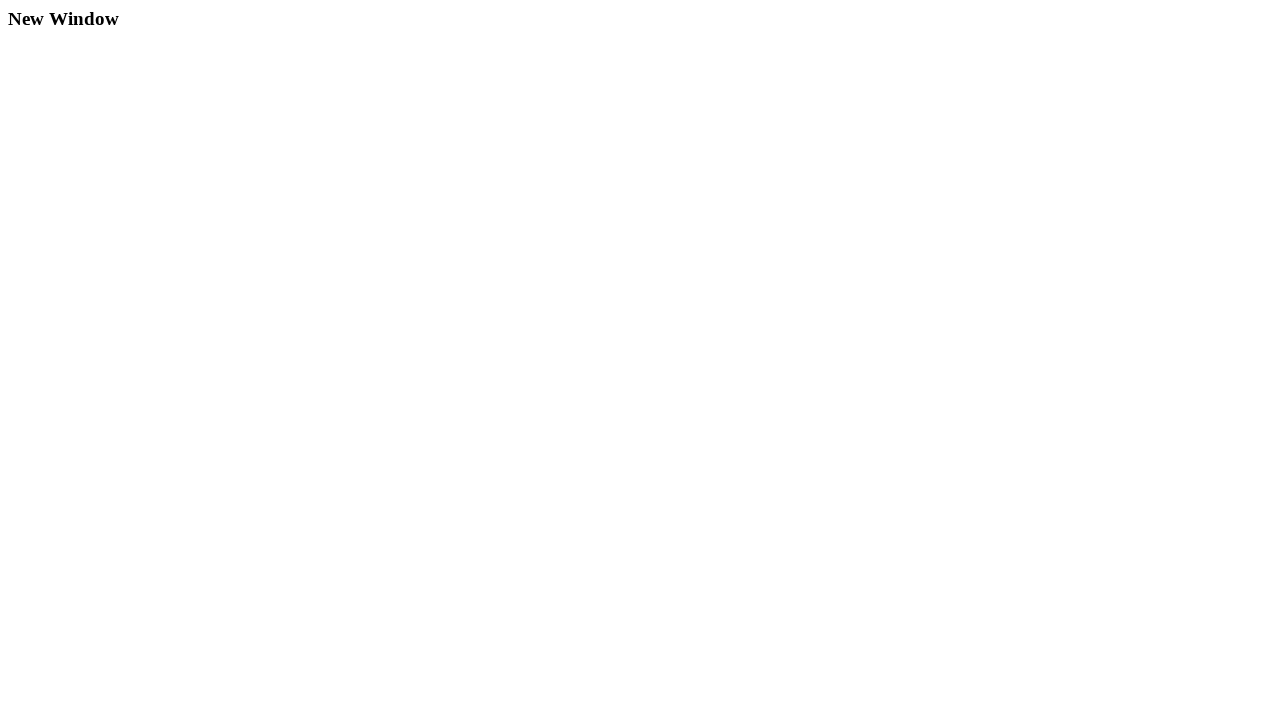

Retrieved text from original window: 'Opening a new window'
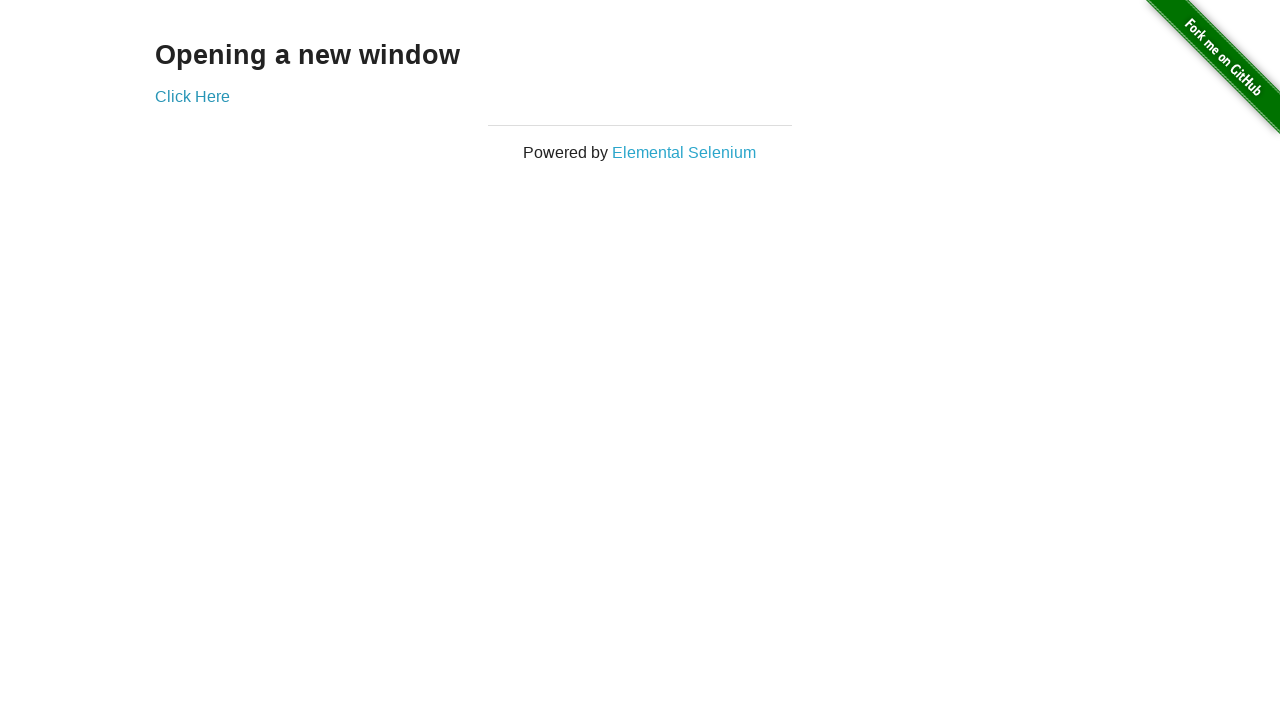

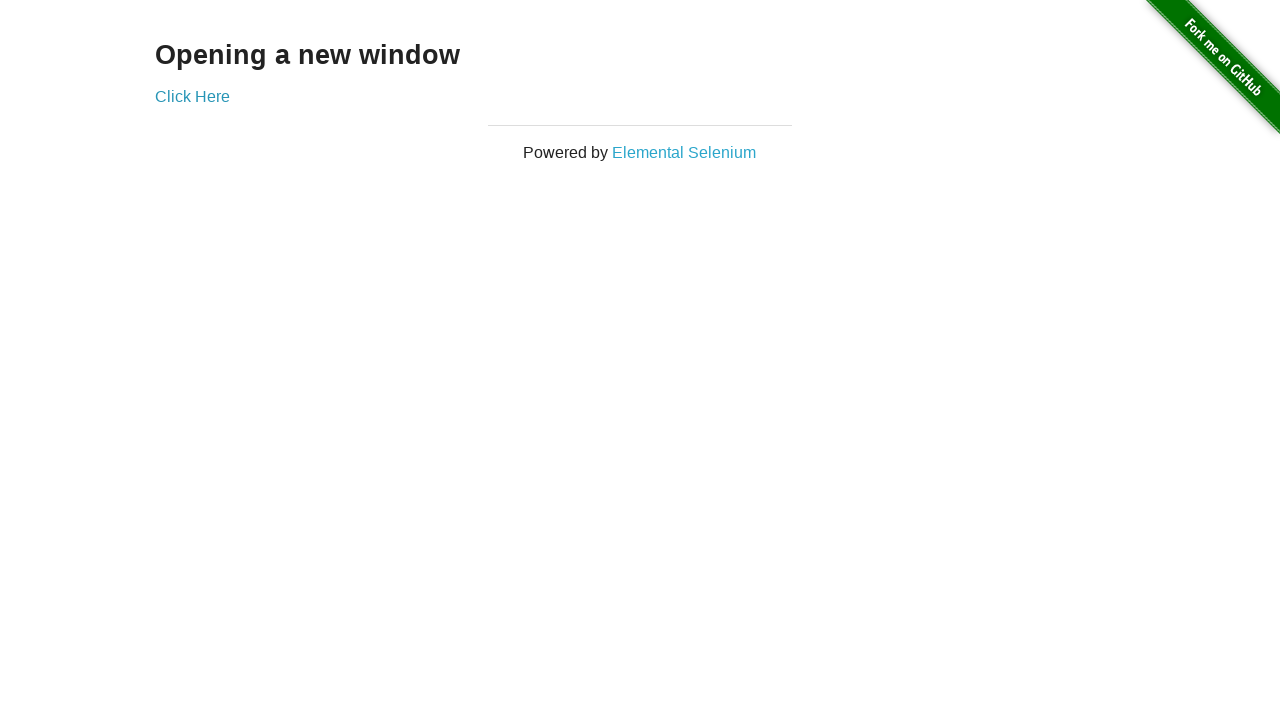